Navigates to a page, clicks a link identified by a mathematically calculated text value, then fills out a form with personal information (first name, last name, city, country) and submits it.

Starting URL: http://suninjuly.github.io/find_link_text

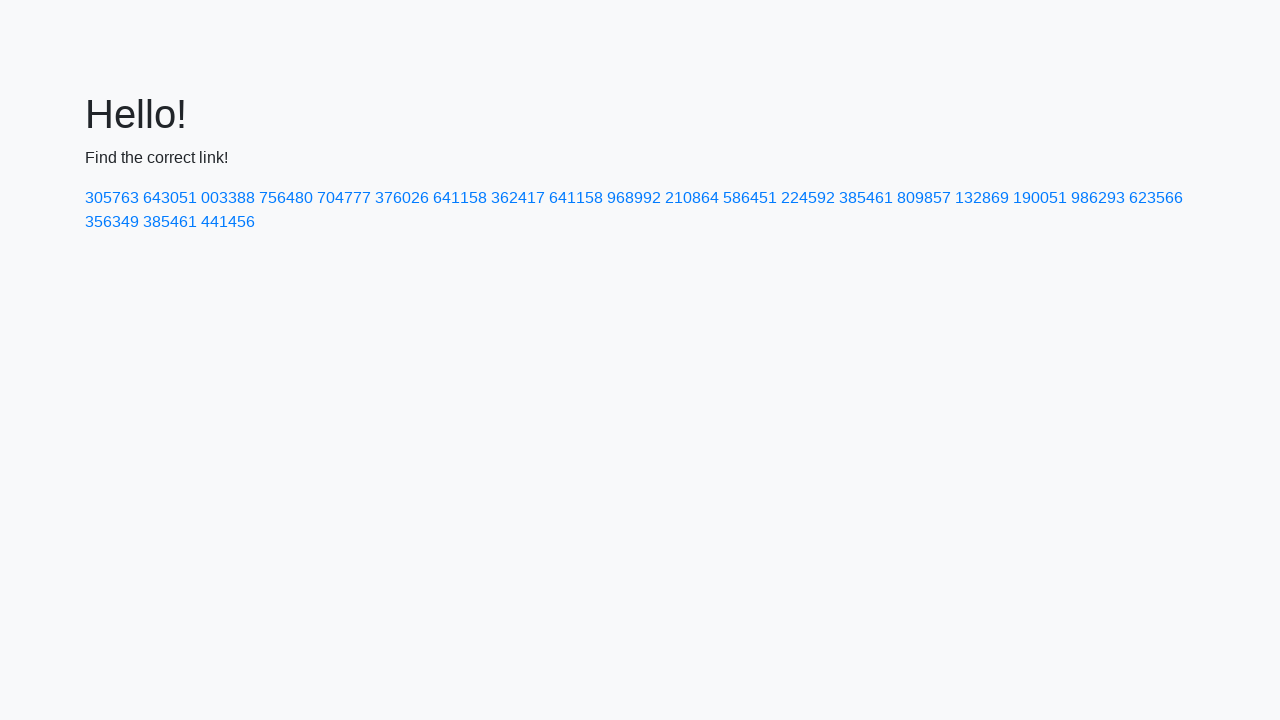

Clicked link with mathematically calculated text '224592' at (808, 198) on a:text-is('224592')
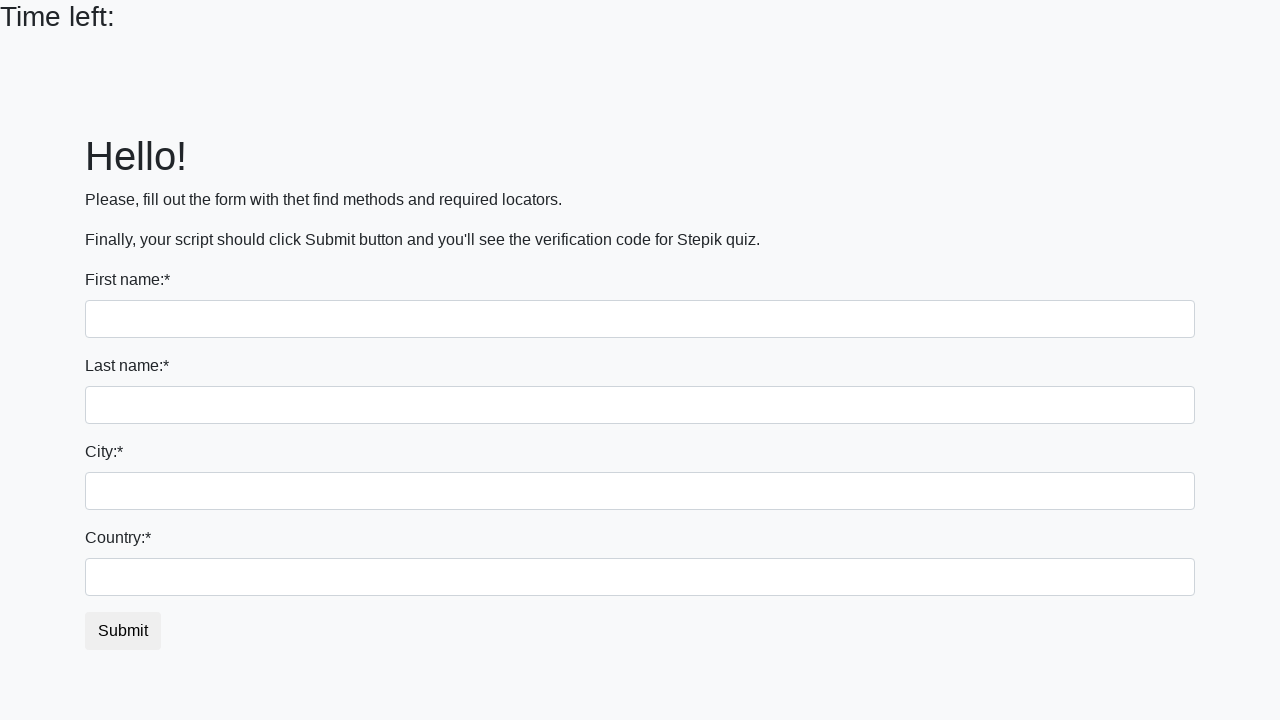

Filled first name field with 'Ivan' on input
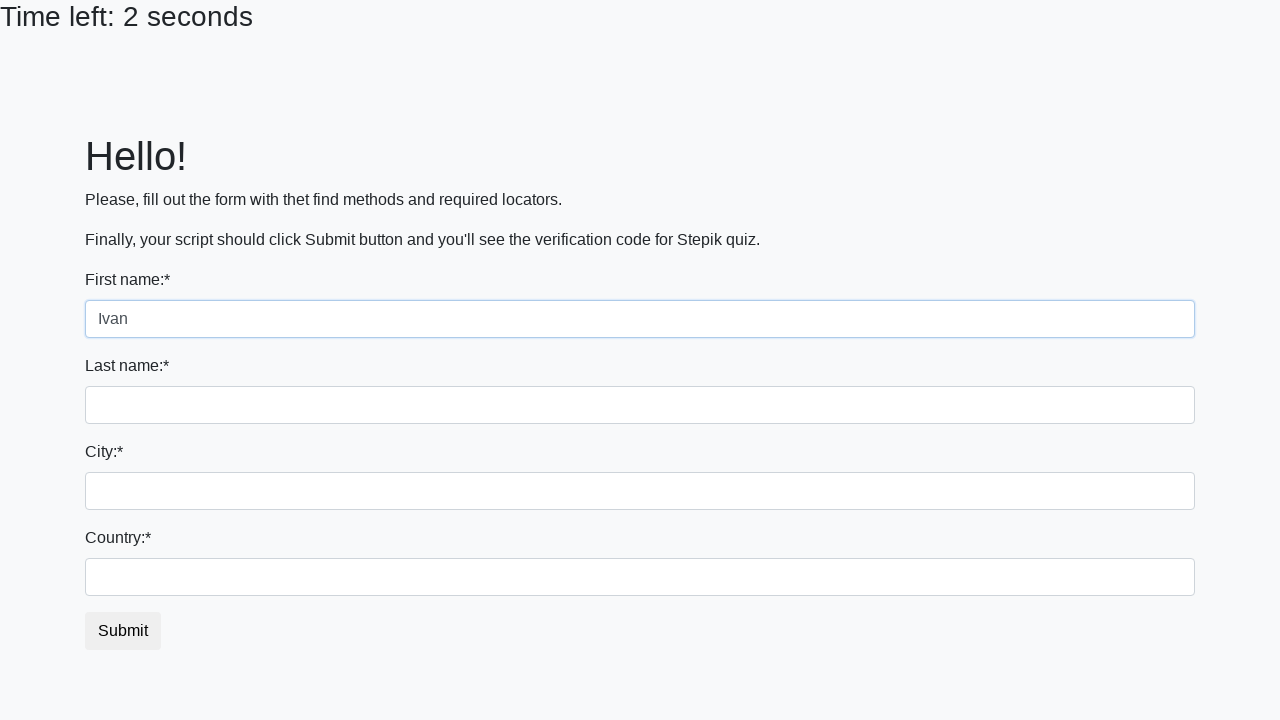

Filled last name field with 'Petrov' on input[name='last_name']
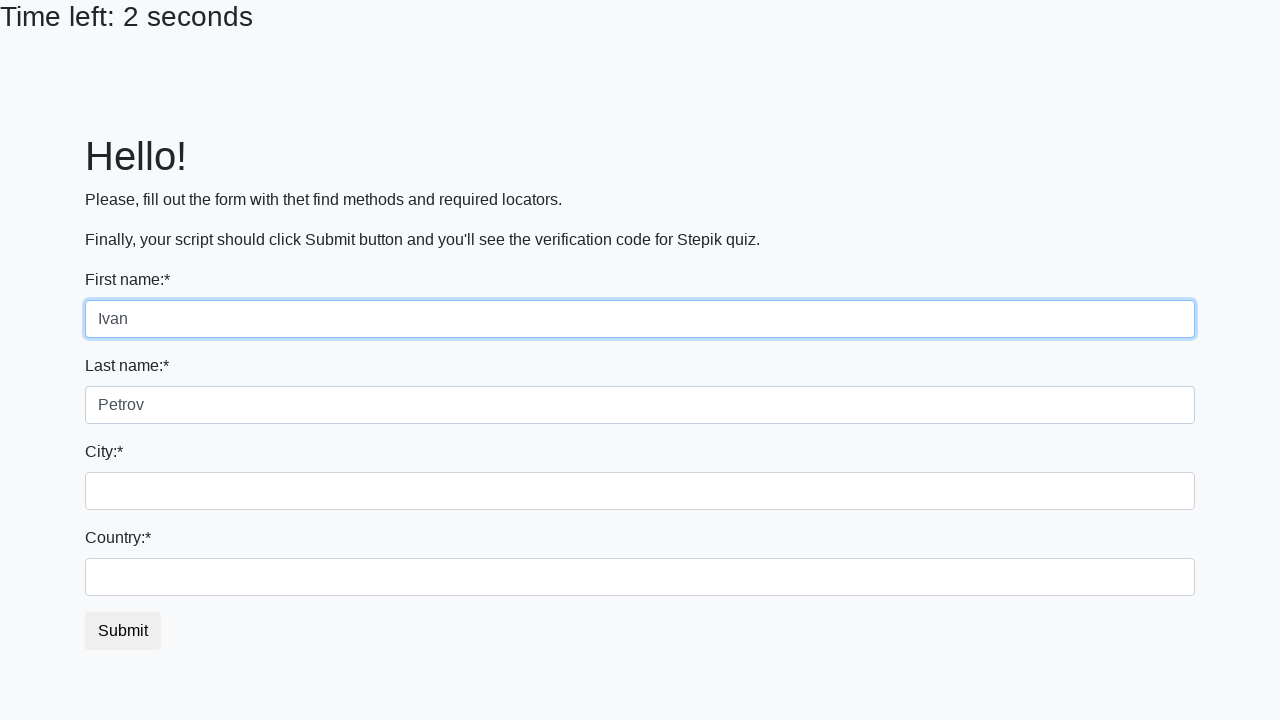

Filled city field with 'Smolensk' on .city
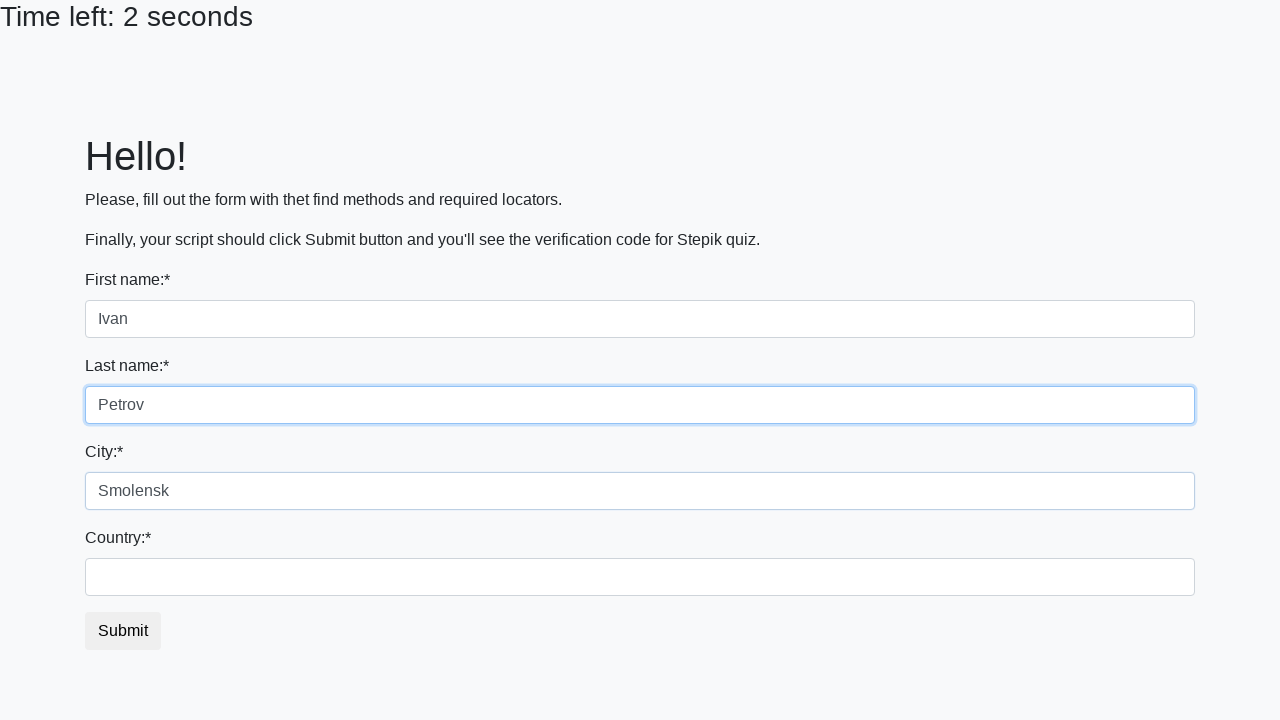

Filled country field with 'Russia' on #country
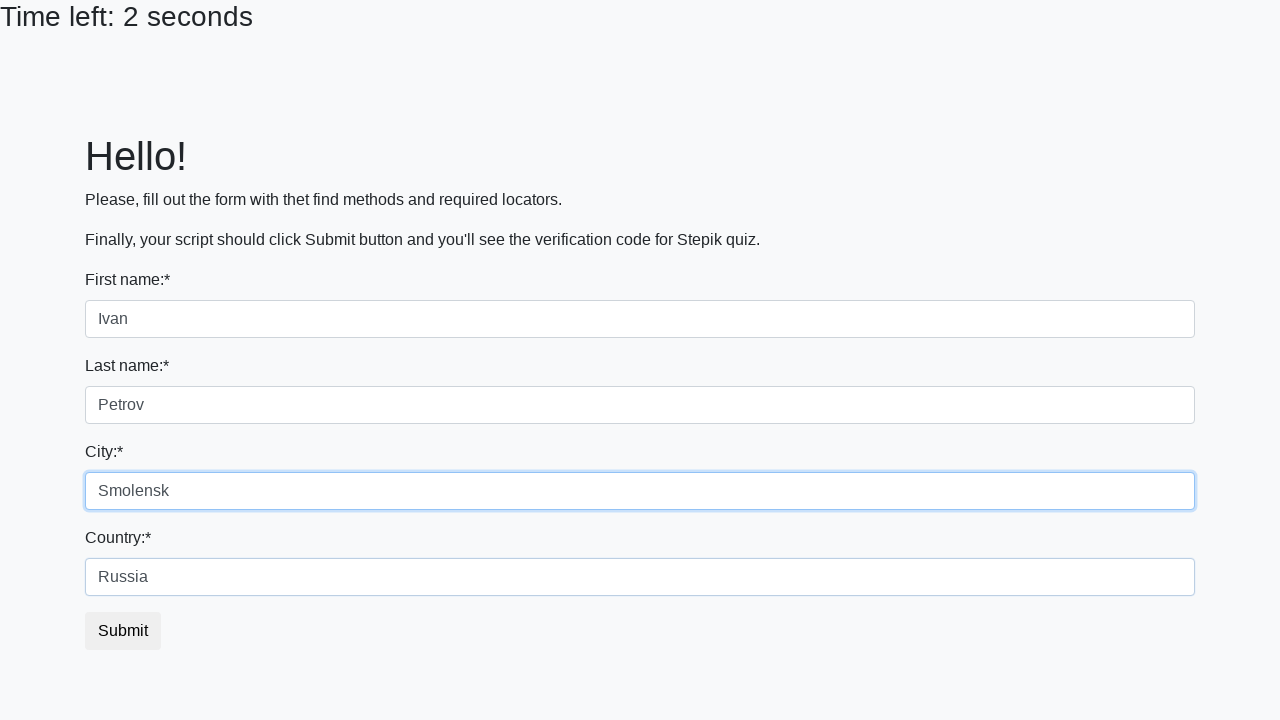

Clicked submit button to submit form at (123, 631) on button.btn
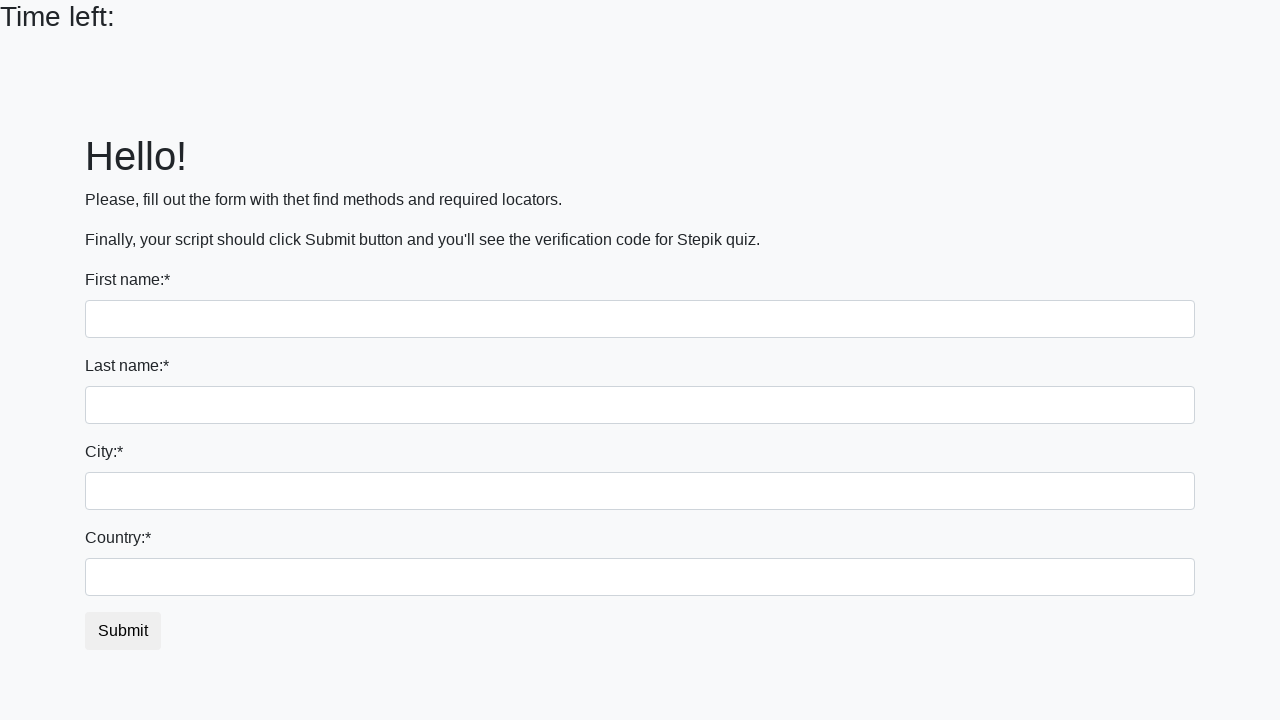

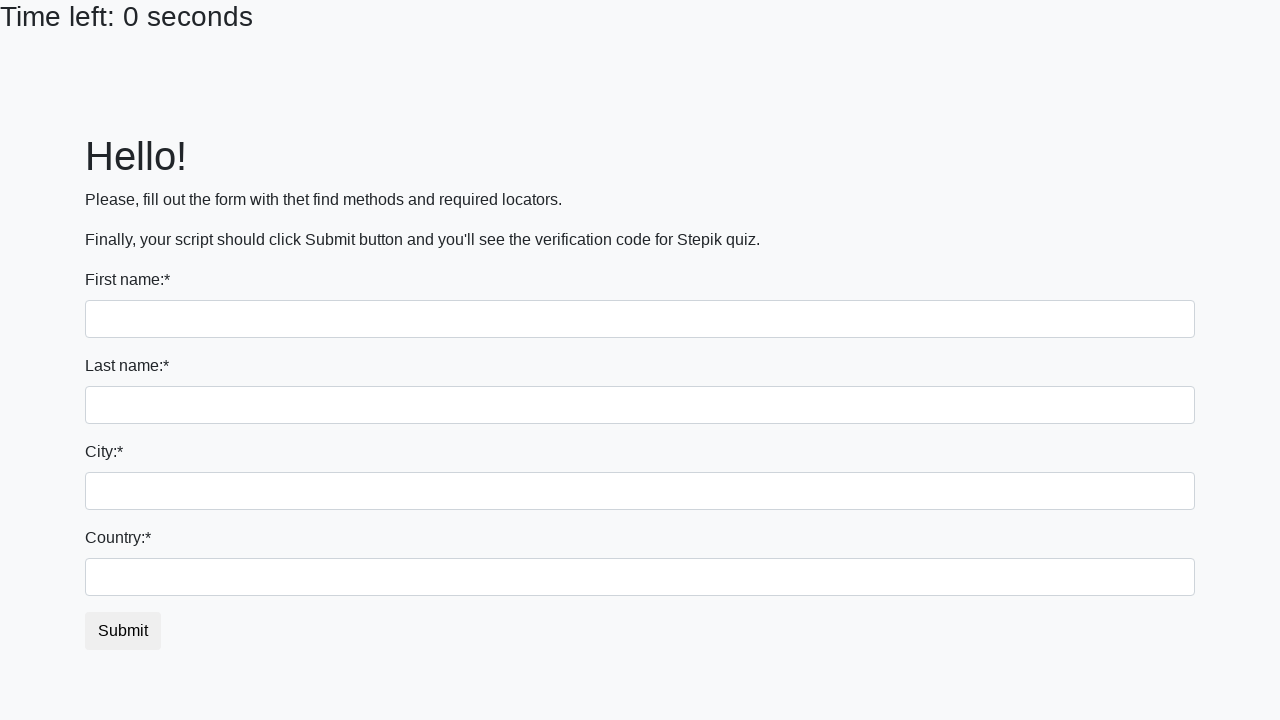